Tests the Sport Express lifestyle/food section by verifying page elements, expanding news and reviews sections, navigating to different pages, and checking the recipes section

Starting URL: https://www.sport-express.ru/zozh/food/

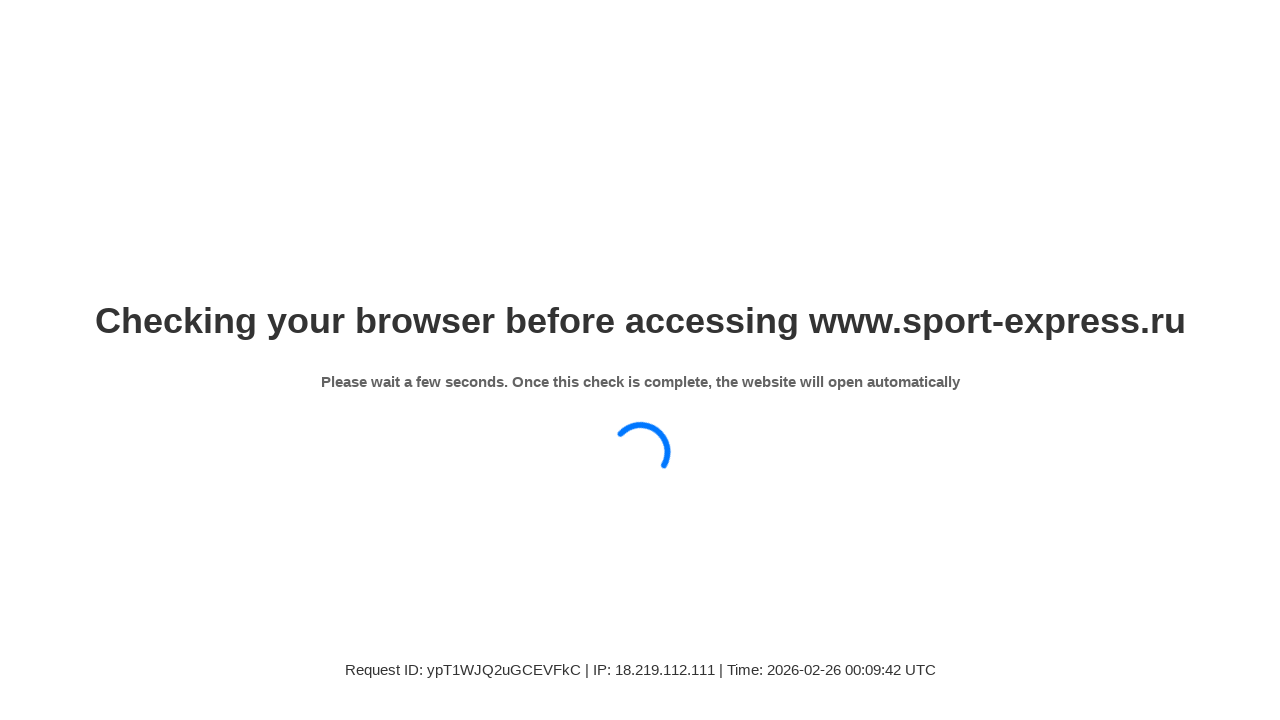

Waited 6 seconds for page to load
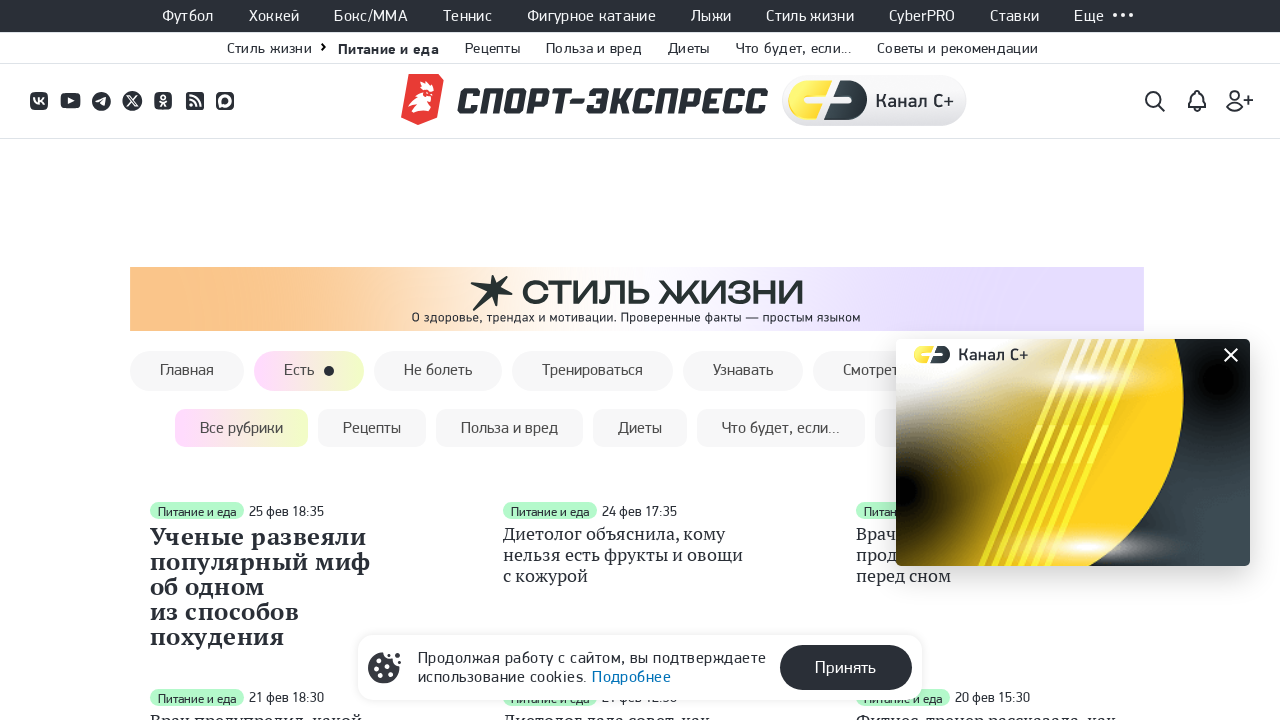

Verified branded buttons element is present
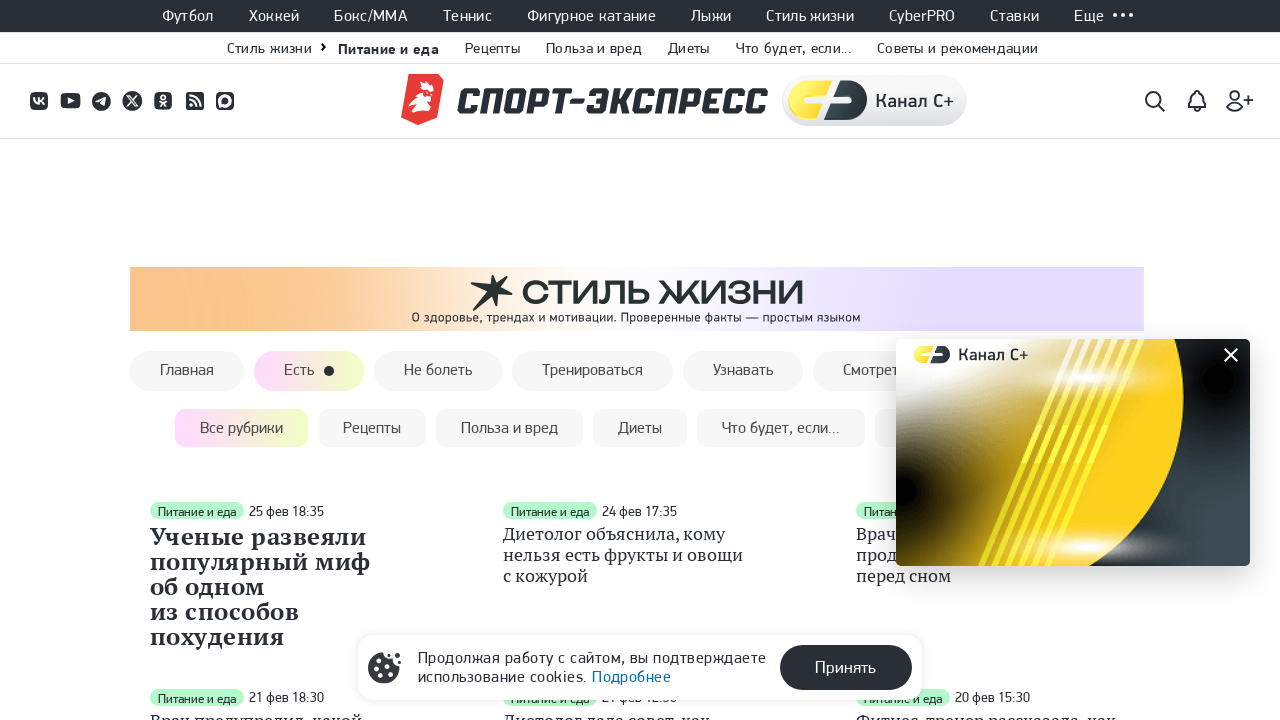

Verified swiper wrapper element is present
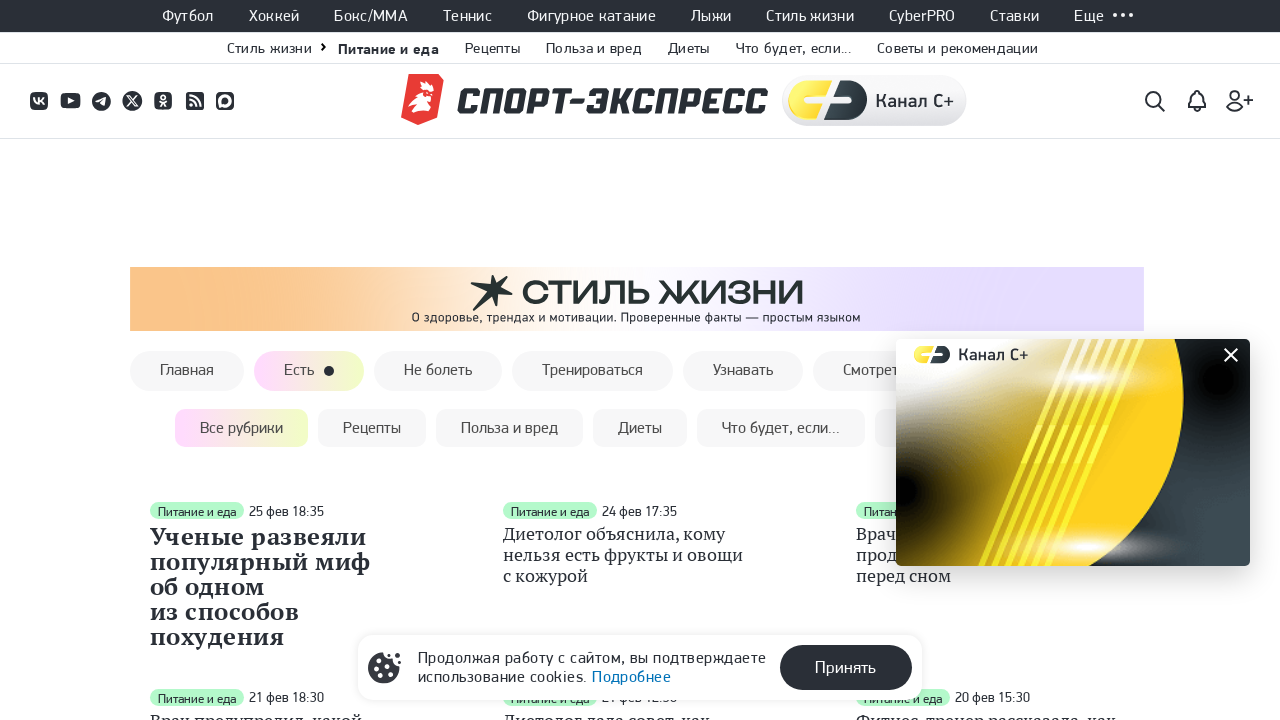

Verified advertisement element is present
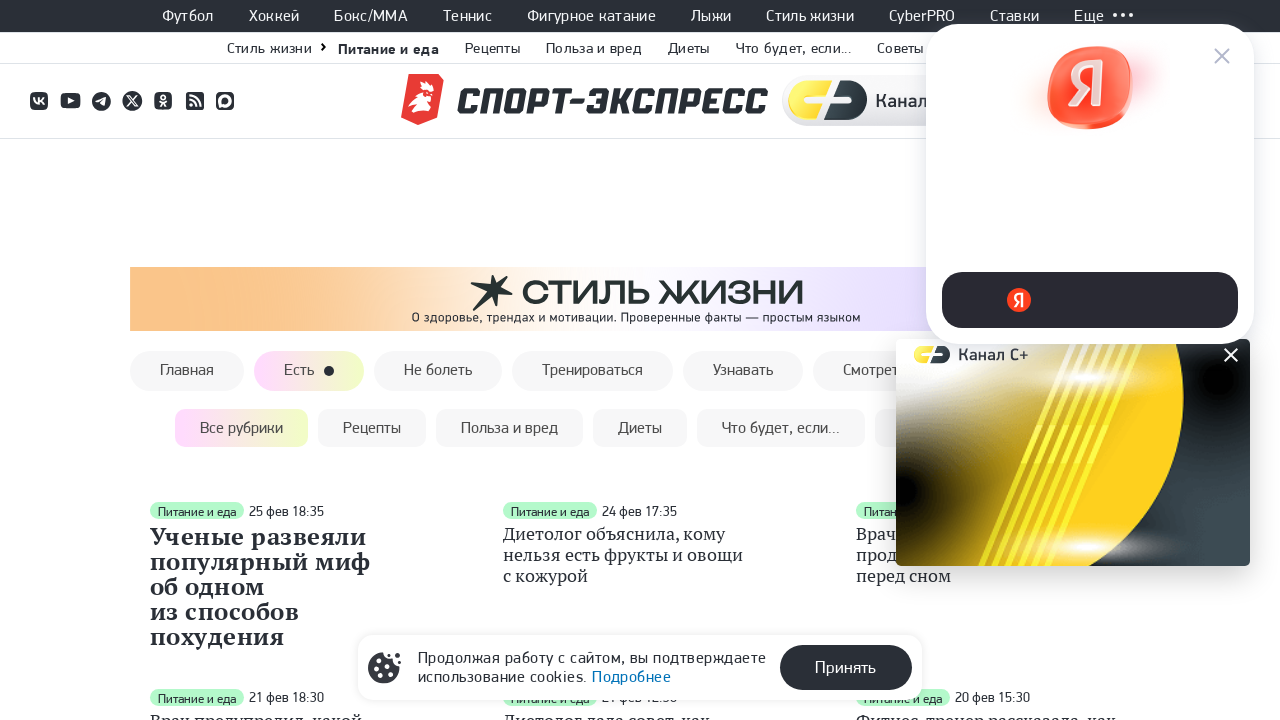

Verified top news items section is present
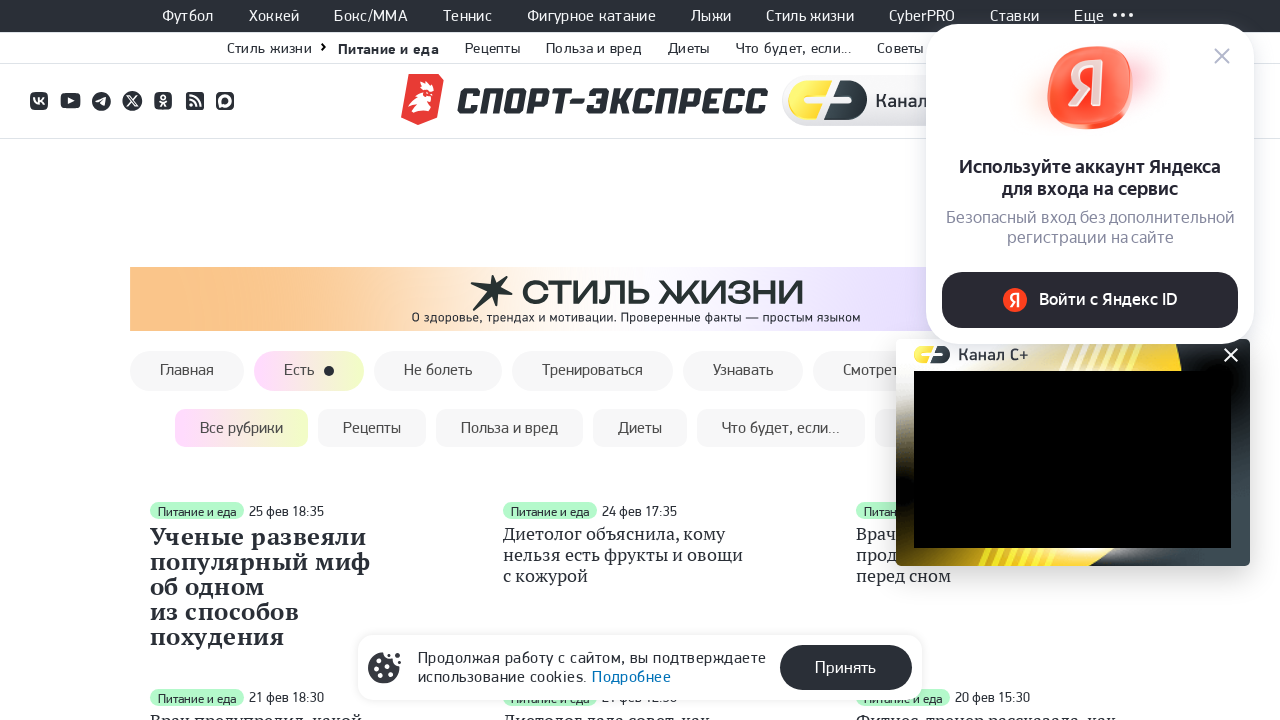

Clicked 'More news' button to expand news section at (561, 361) on xpath=//div[@class='ls-button ls-button--color-white ls-top-news__more-button']
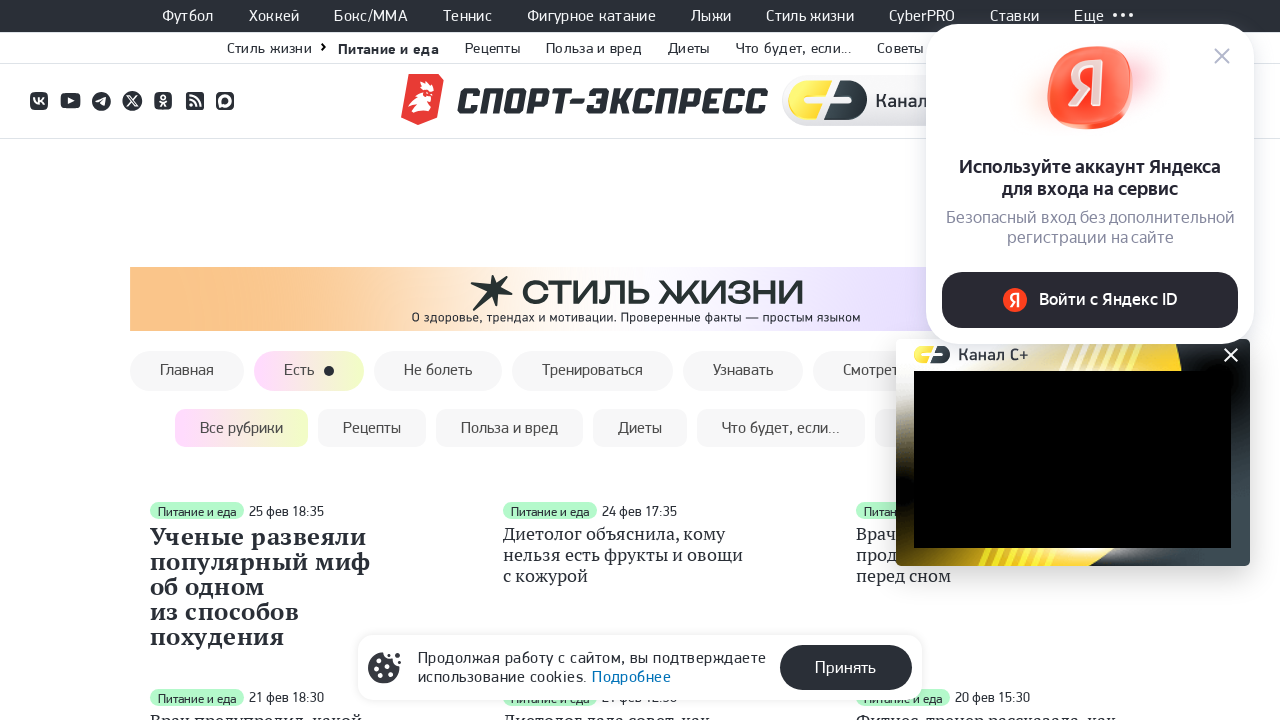

Verified expanded news items are visible
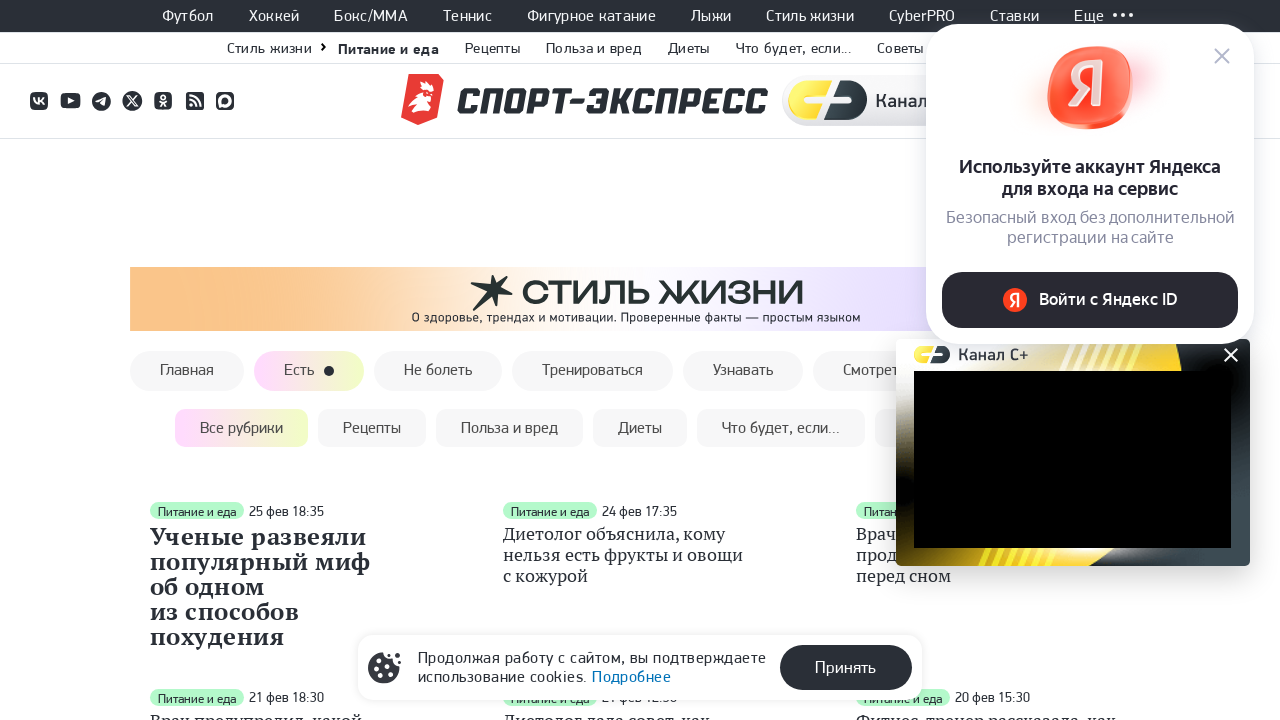

Clicked 'All news' link to navigate to news page at (637, 361) on xpath=//a[@class='ls-button ls-button--color-color'][contains(text(),'Все новост
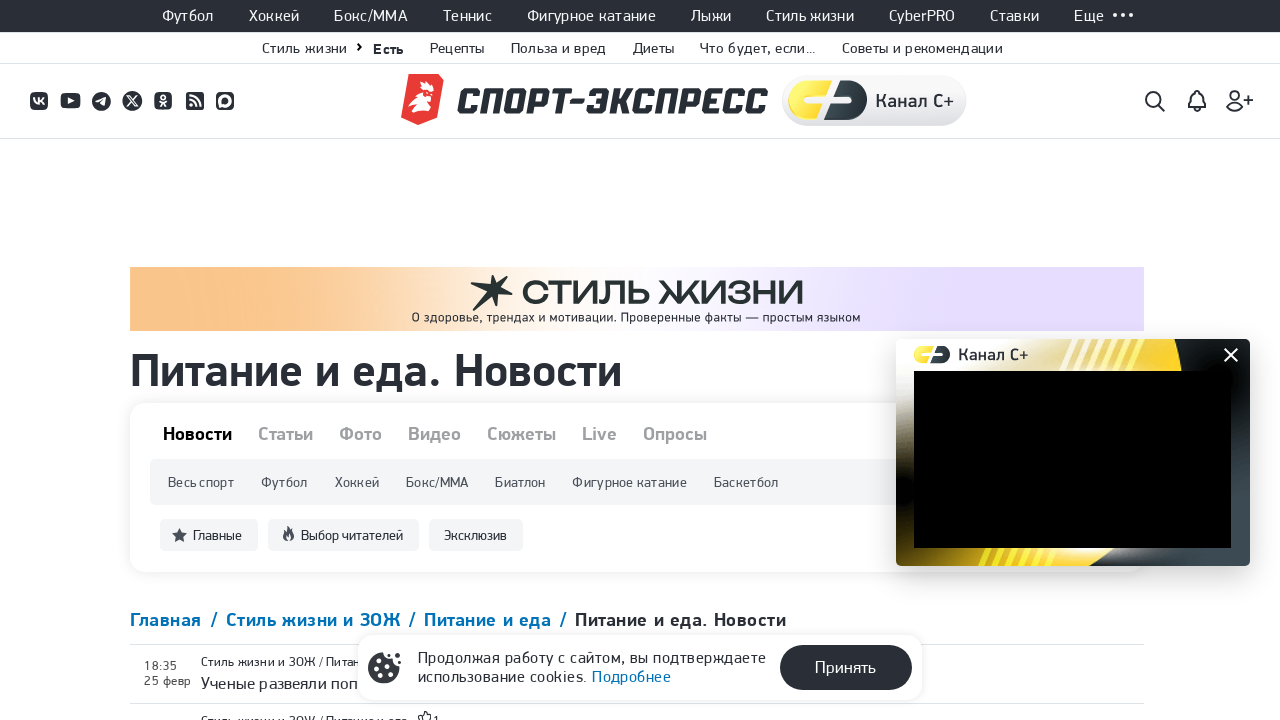

Verified navigation to news page URL: https://www.sport-express.ru/zozh/food/news/
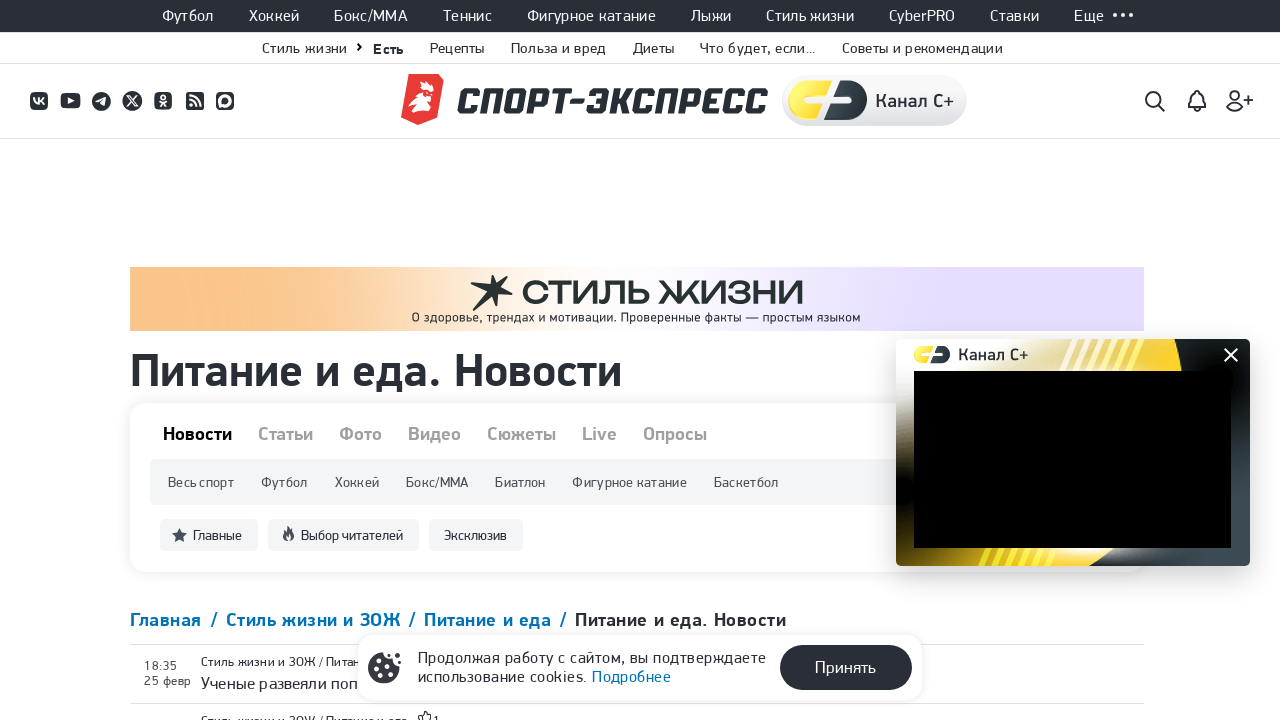

Navigated back to previous page
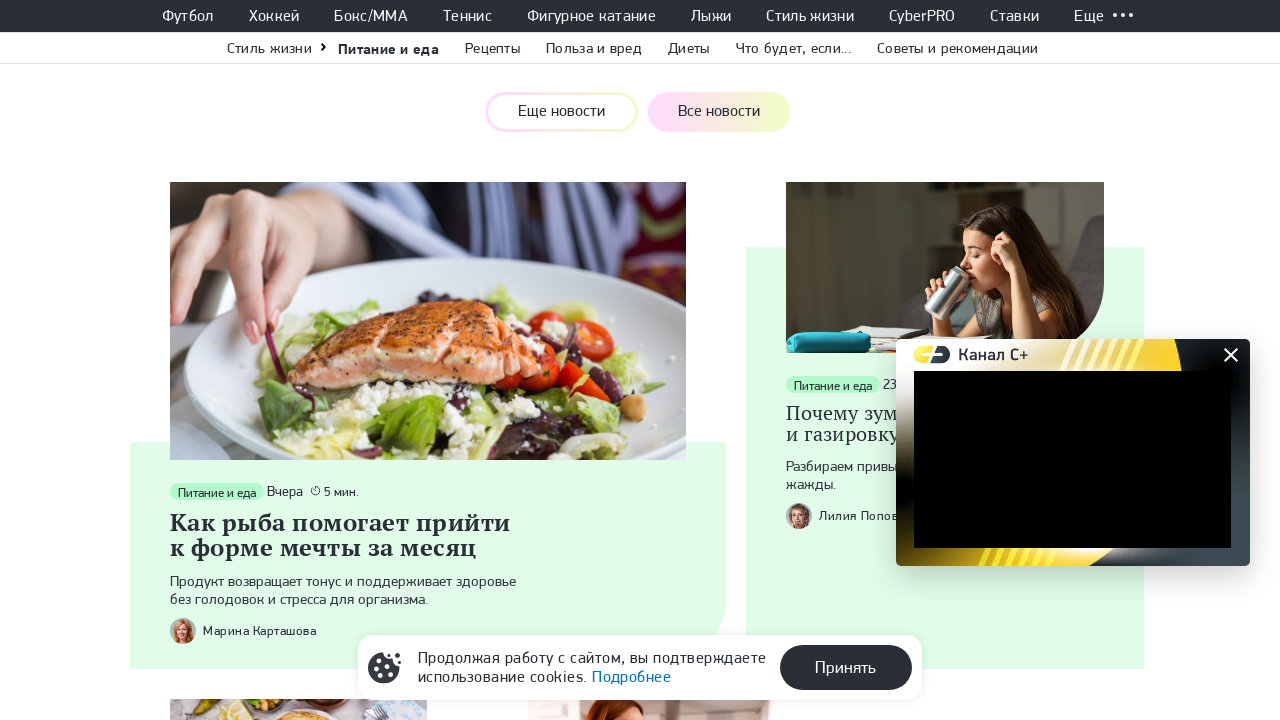

Verified reviews section is present
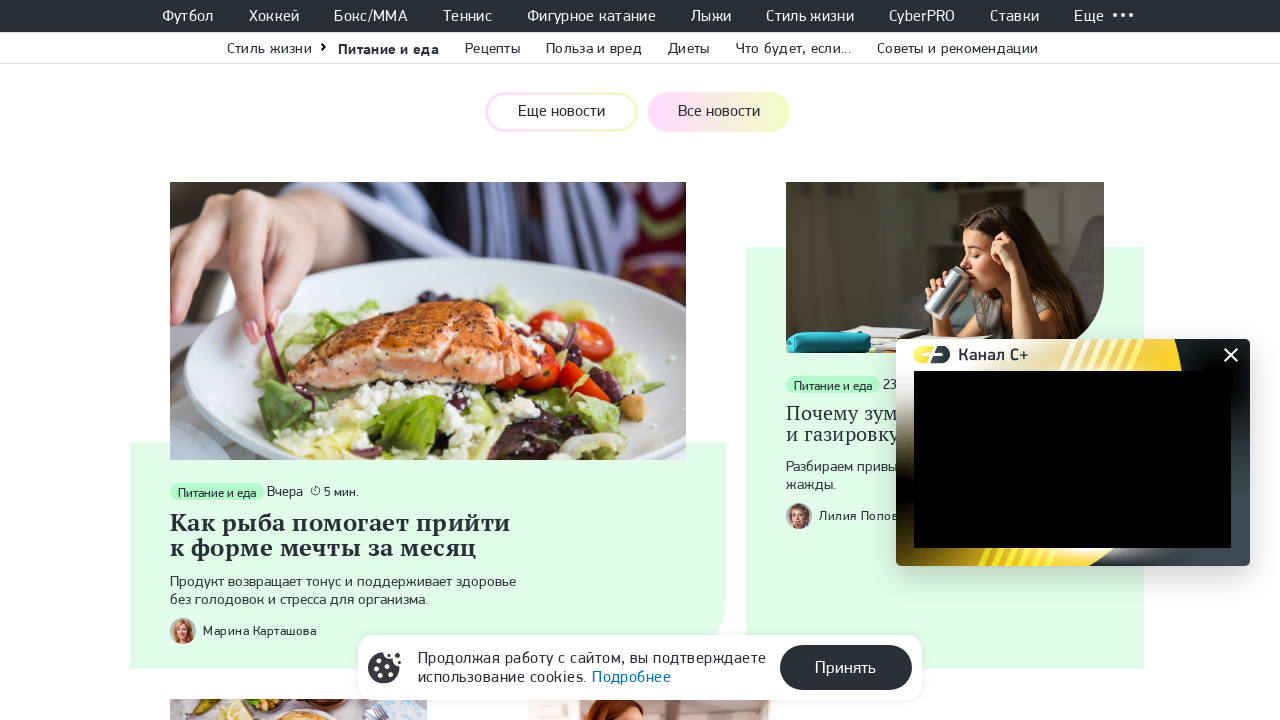

Clicked 'More reviews' button to expand reviews section at (552, 361) on xpath=//div[@class='ls-button ls-button--color-white ls-main-articles__more-butt
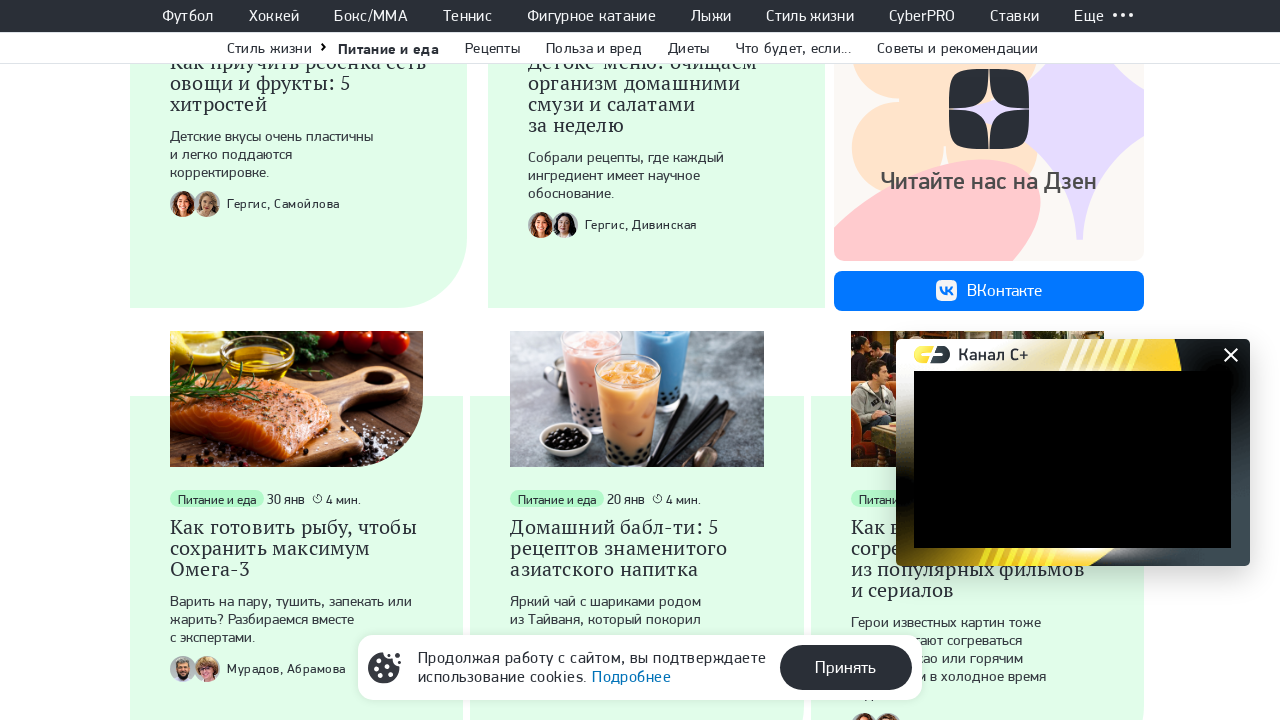

Verified expanded reviews are visible
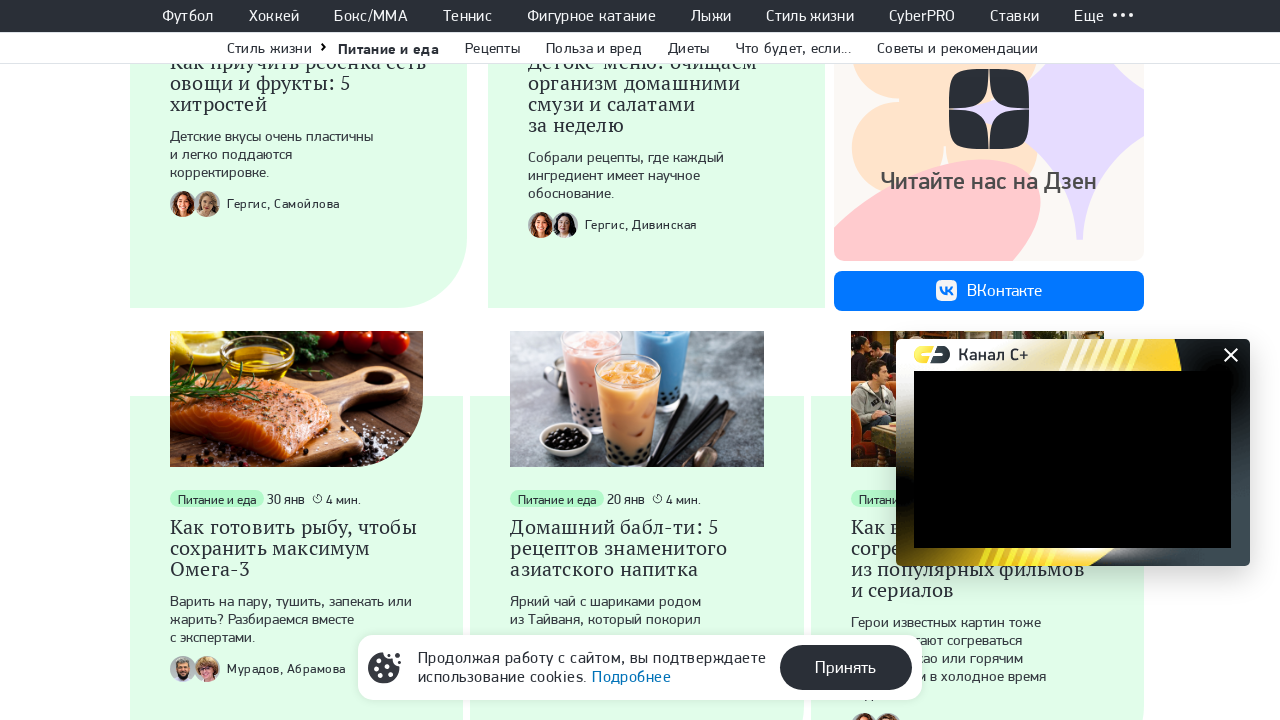

Clicked 'More articles' link to navigate to reviews page at (637, 361) on xpath=//a[contains(text(),'Больше статей')]
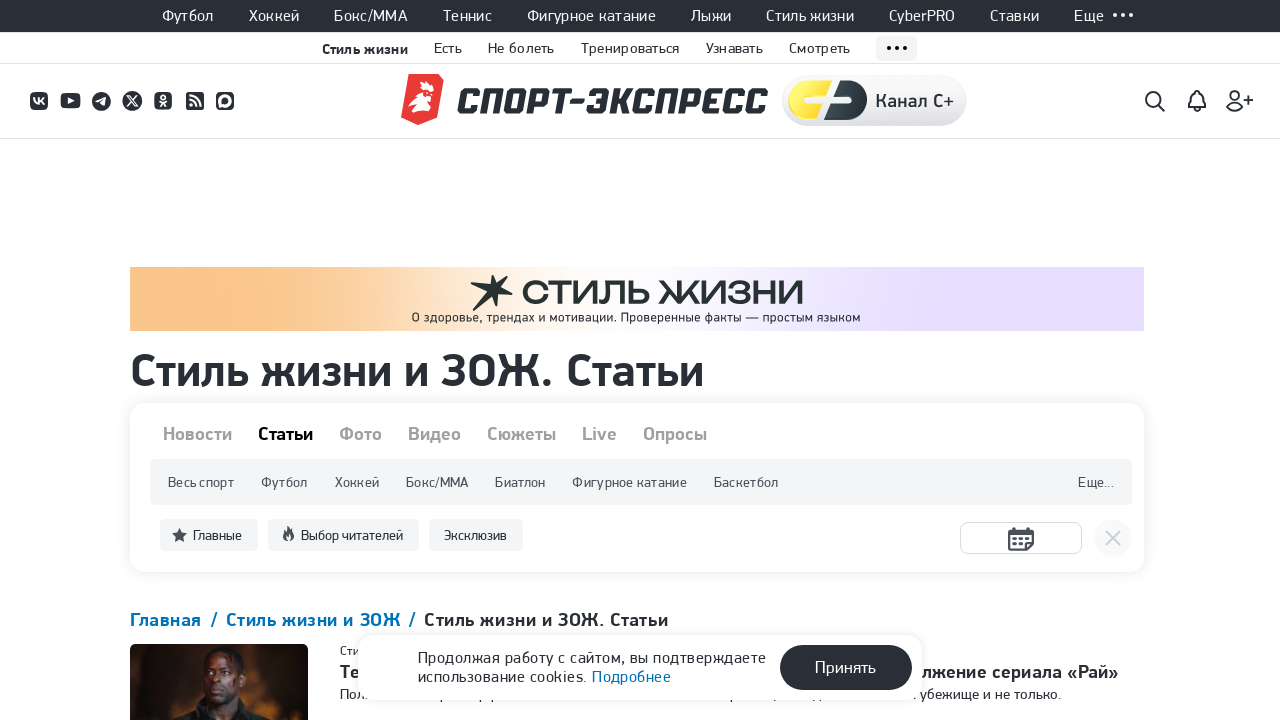

Verified navigation to reviews page URL: https://www.sport-express.ru/zozh/reviews/
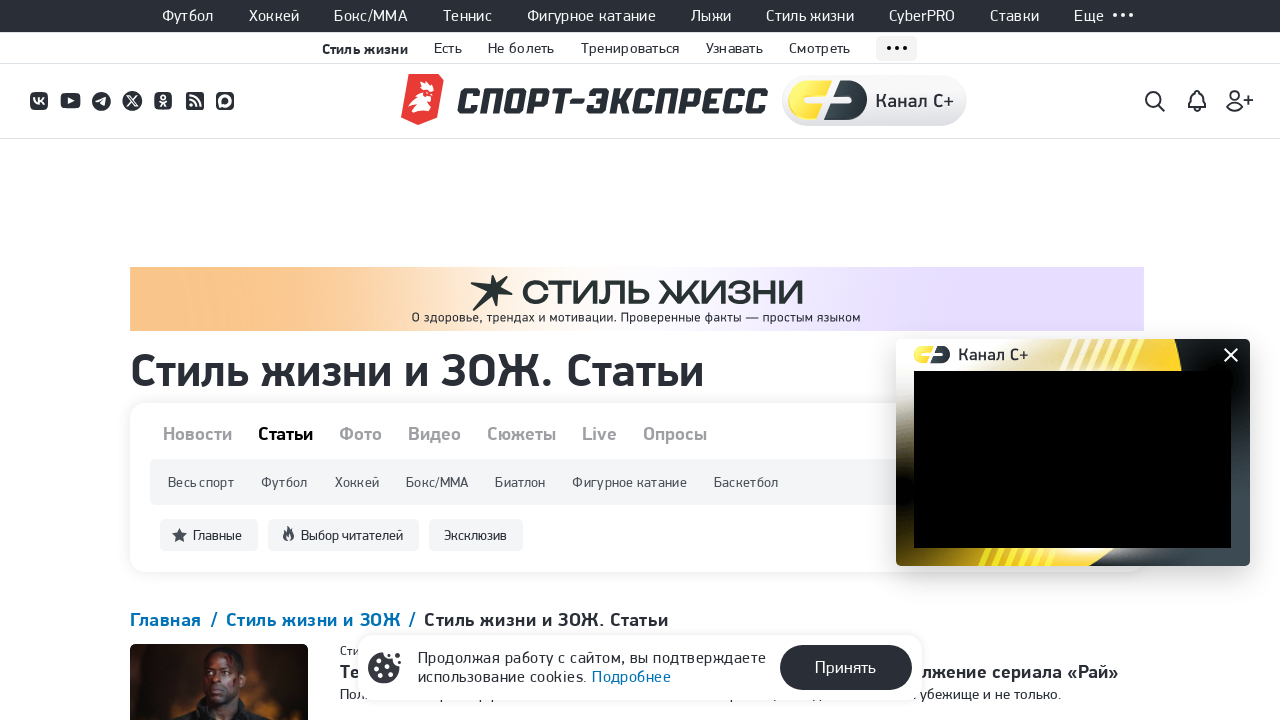

Navigated back to previous page
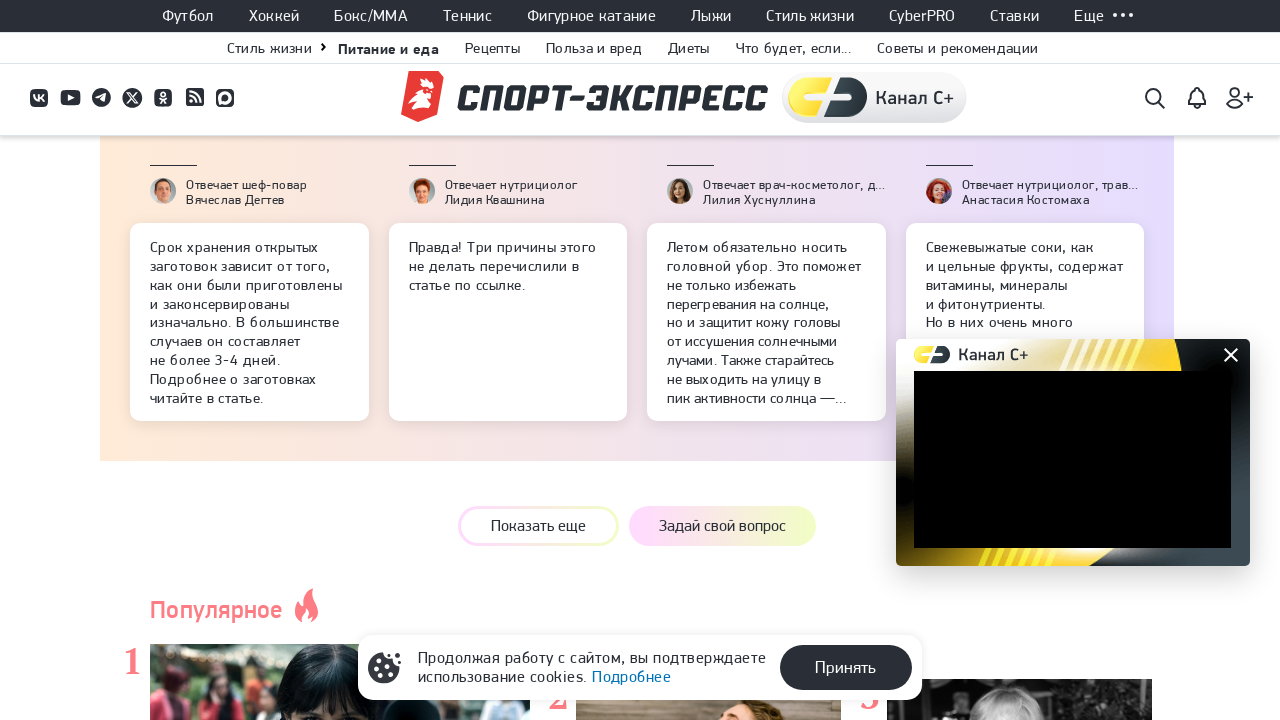

Verified Q&A list section is present
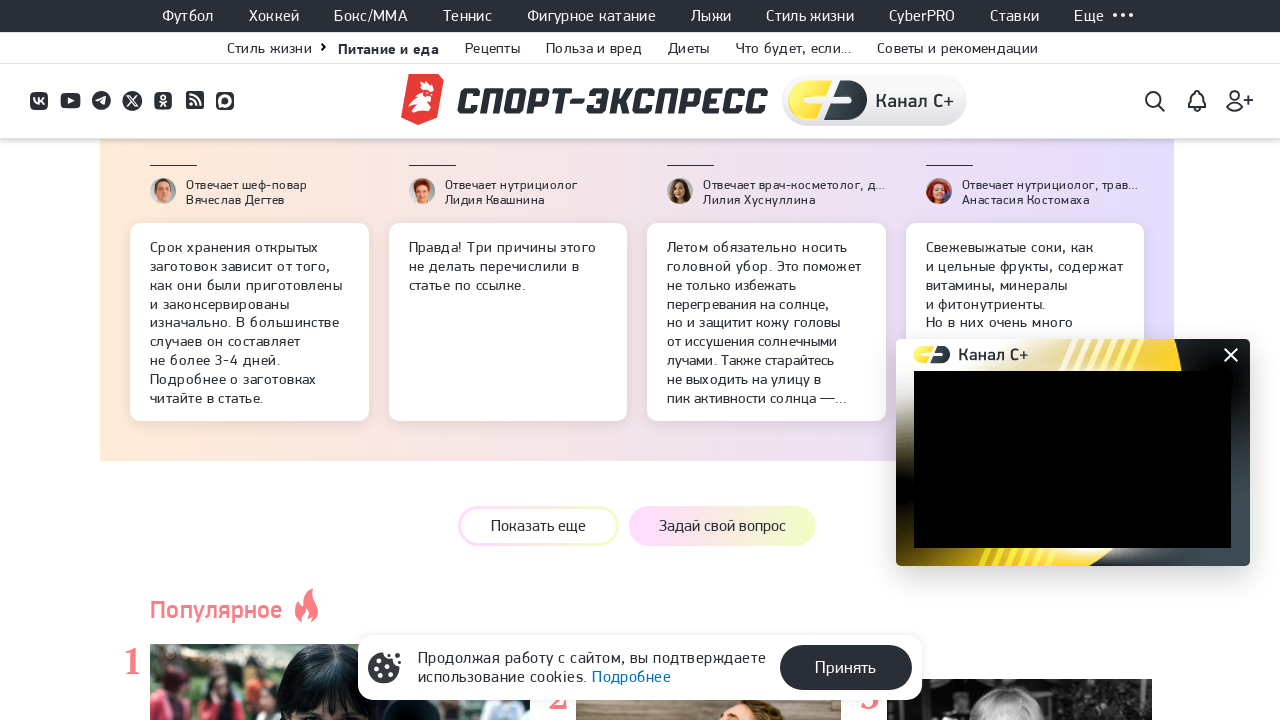

Verified best materials section is present
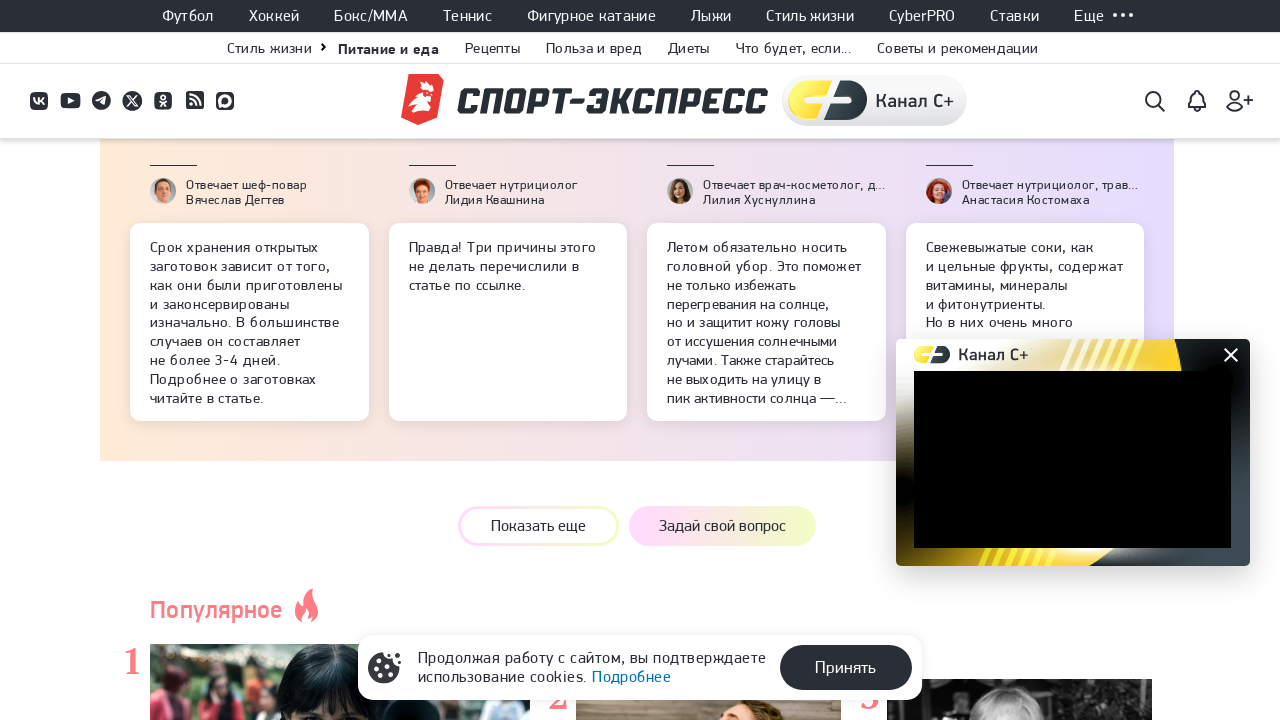

Verified experts section is present
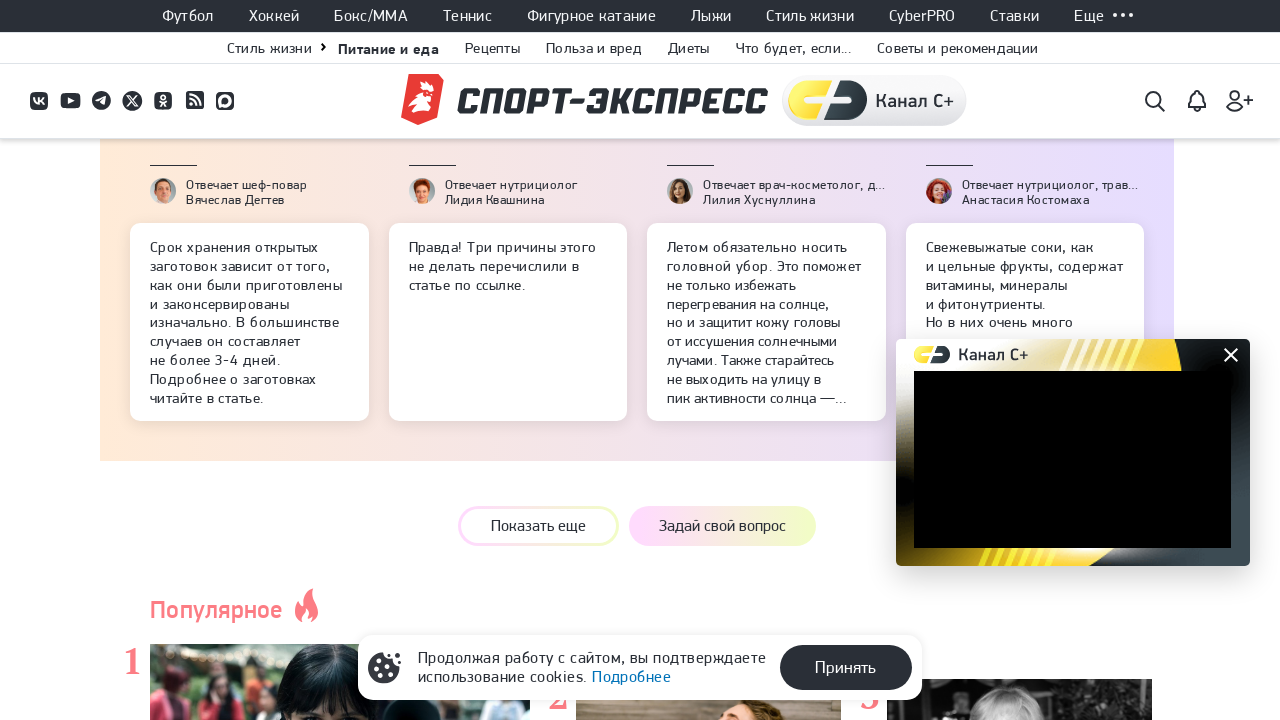

Verified center wrapper section is present
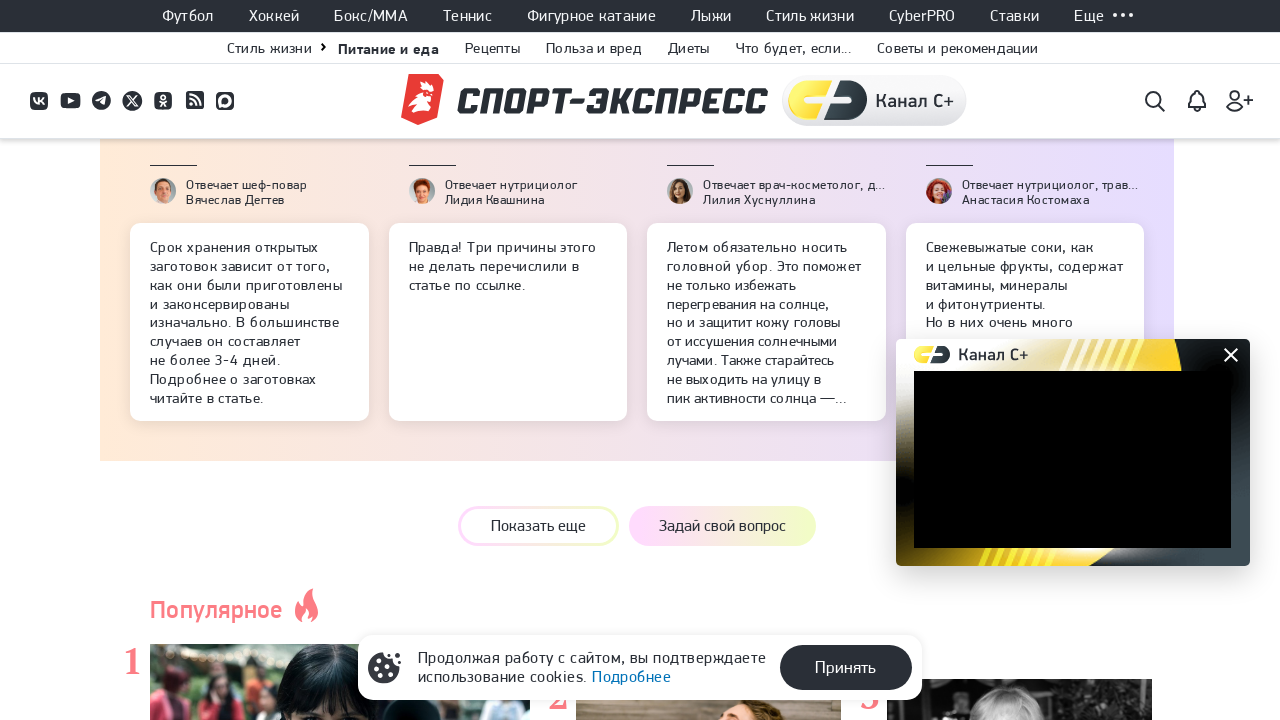

Clicked 'Recipes' link in navigation menu to navigate to recipes section at (372, 361) on xpath=//div[@class='ls-mainpage__rubrics ls-mainpage__rubrics--top']//div//a[@cl
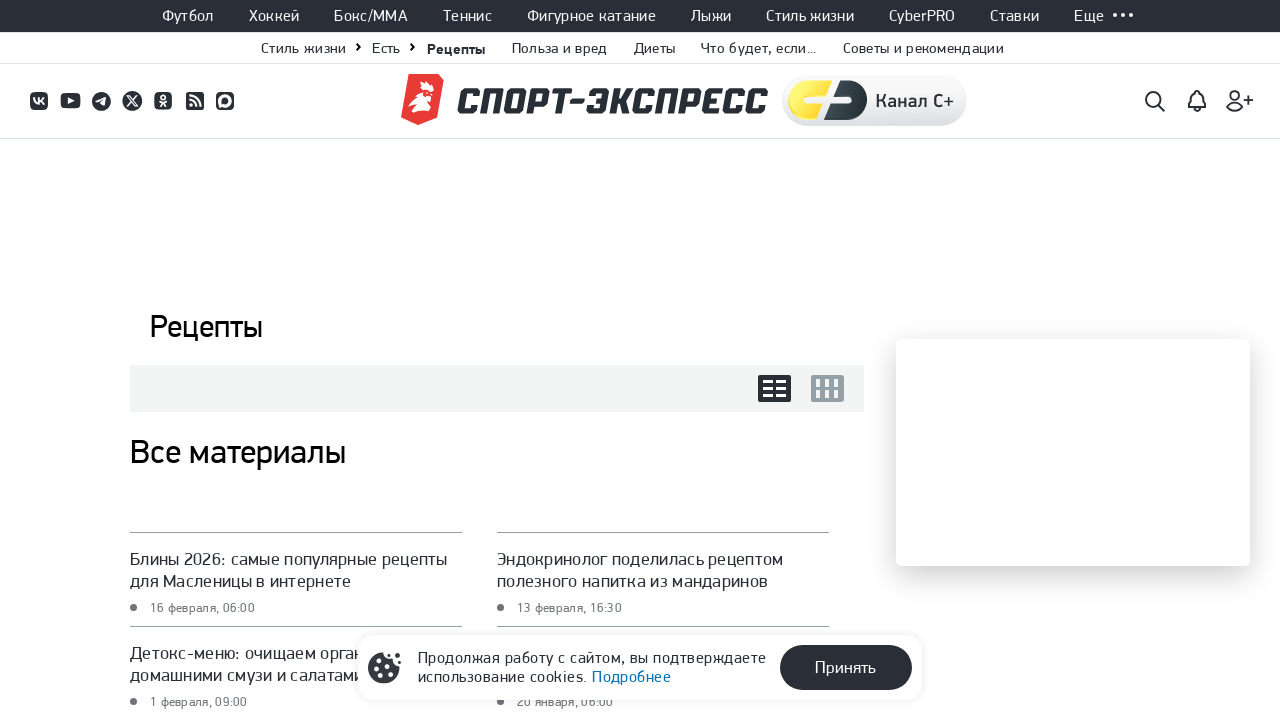

Verified navigation to recipes page URL: https://www.sport-express.ru/tag/recepty-24608/
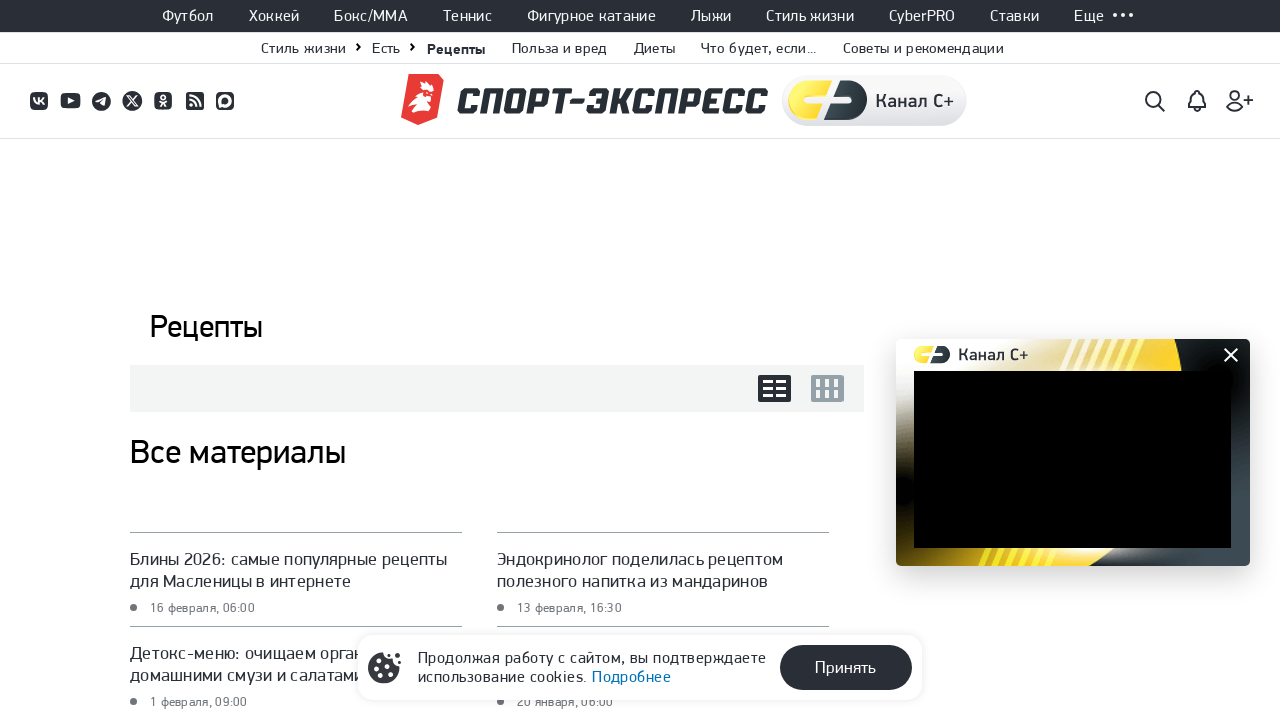

Verified 'Recipes' main header is present on recipes page
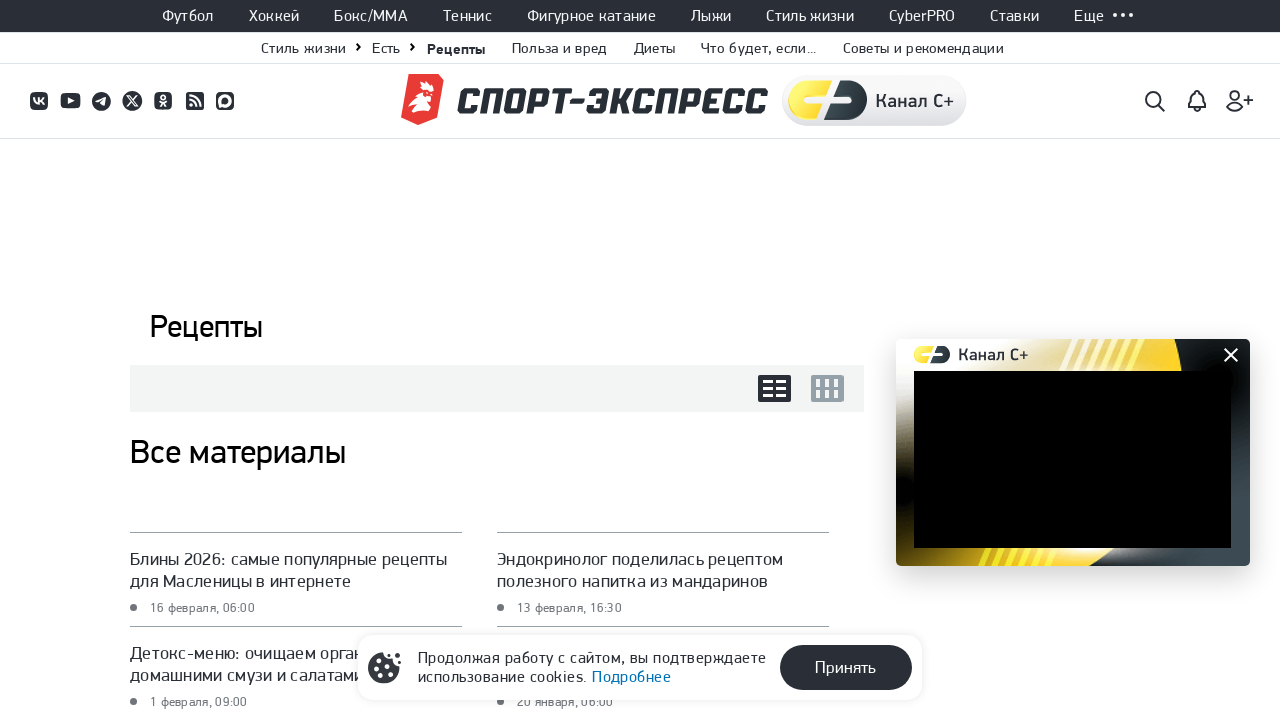

Verified 'All materials' subheader is present on recipes page
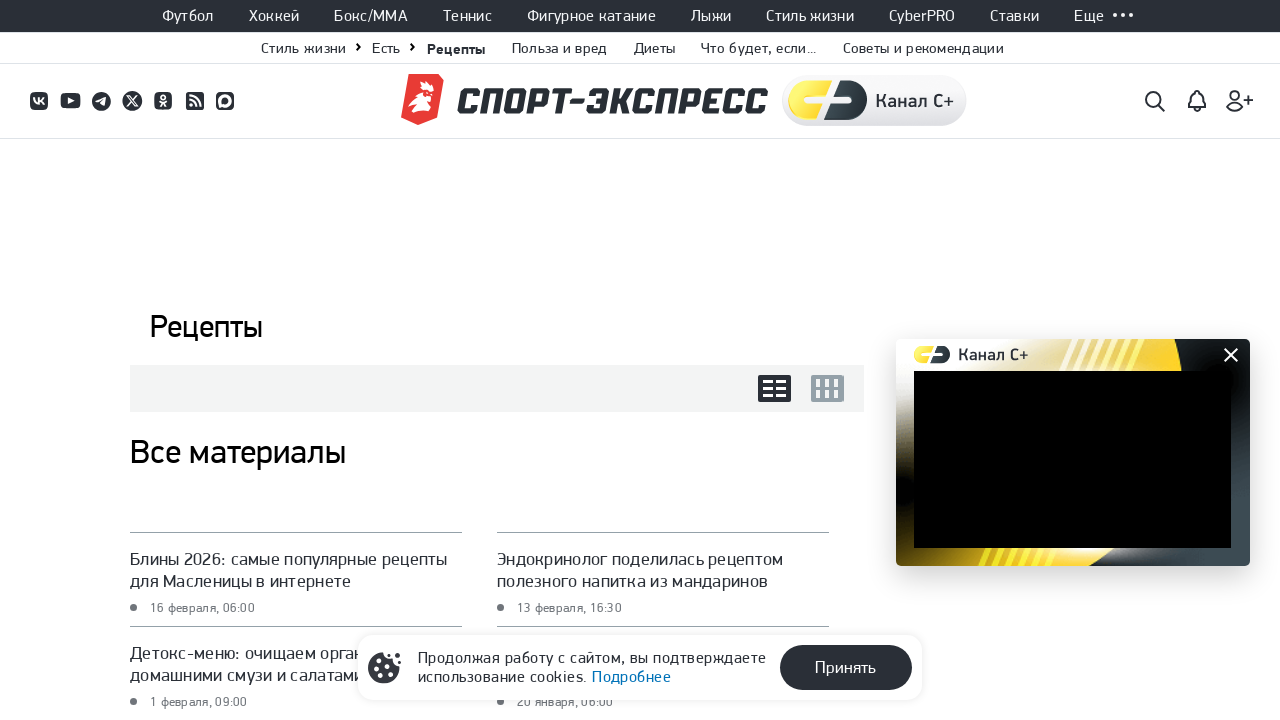

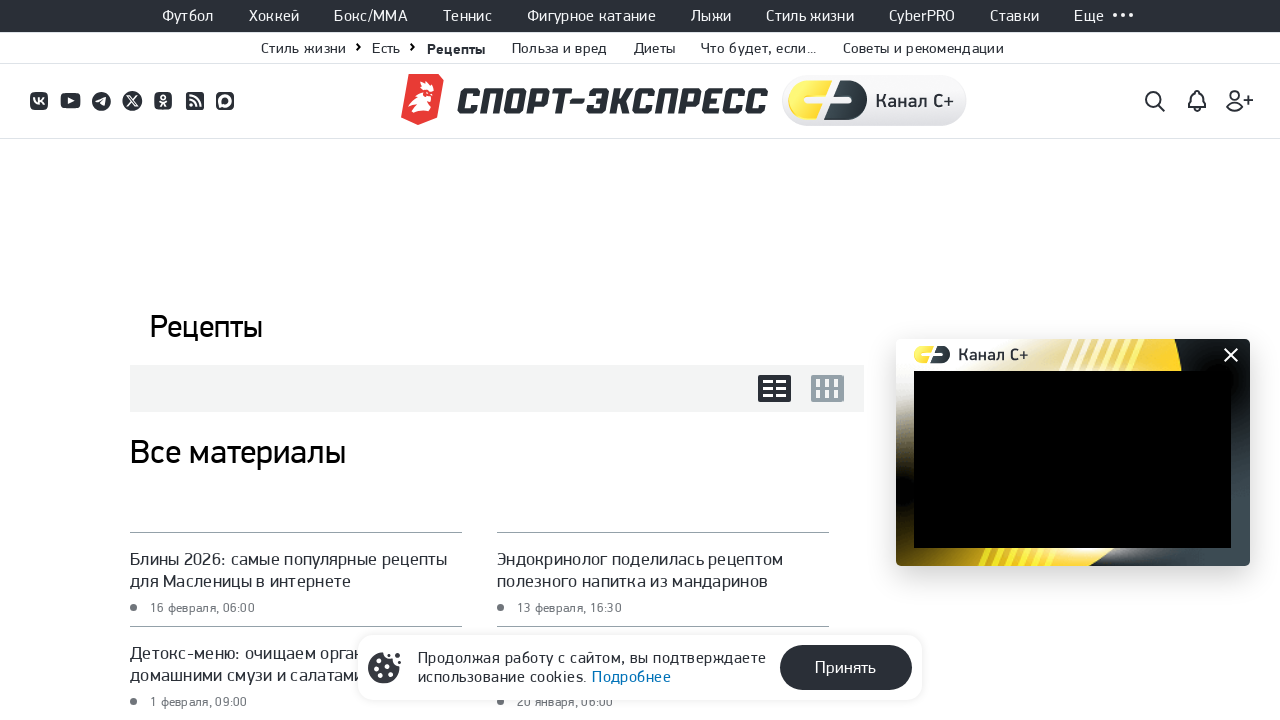